Tests fluent wait functionality by waiting for a dynamic link element to appear on the page

Starting URL: http://seleniumautomationpractice.blogspot.com/2017/10/waitcommands.html

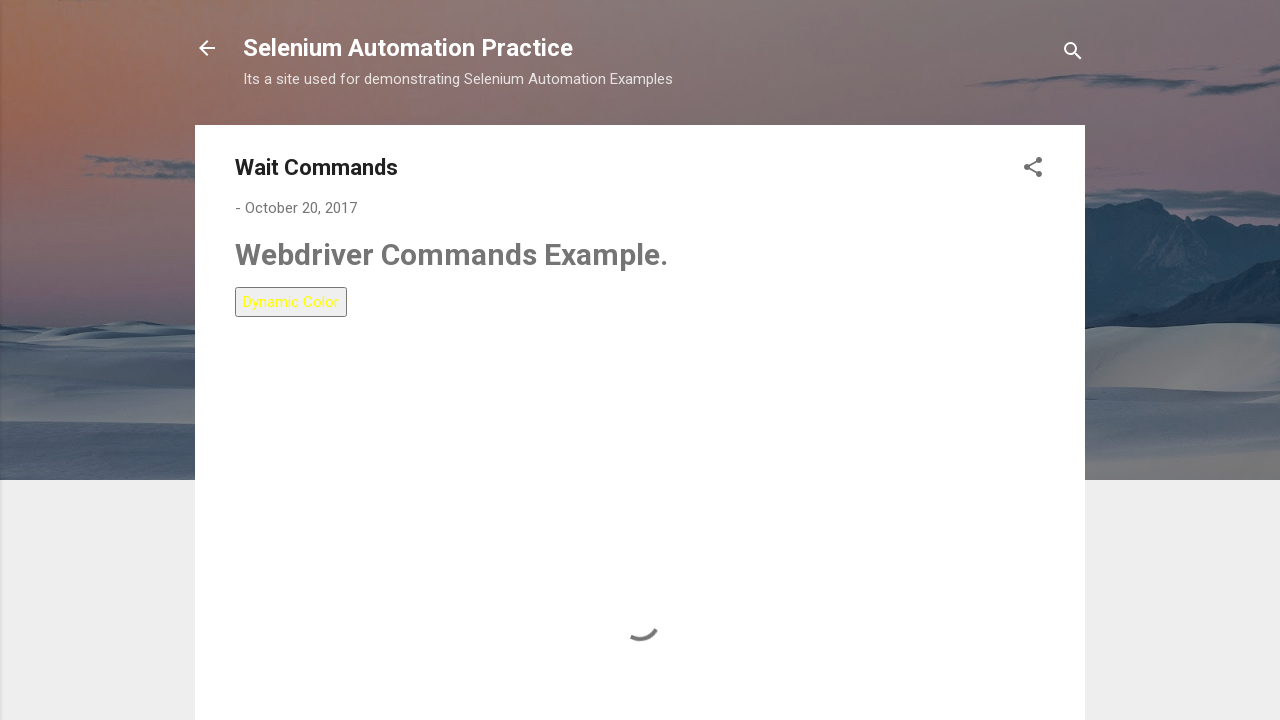

Navigated to waitcommands test page
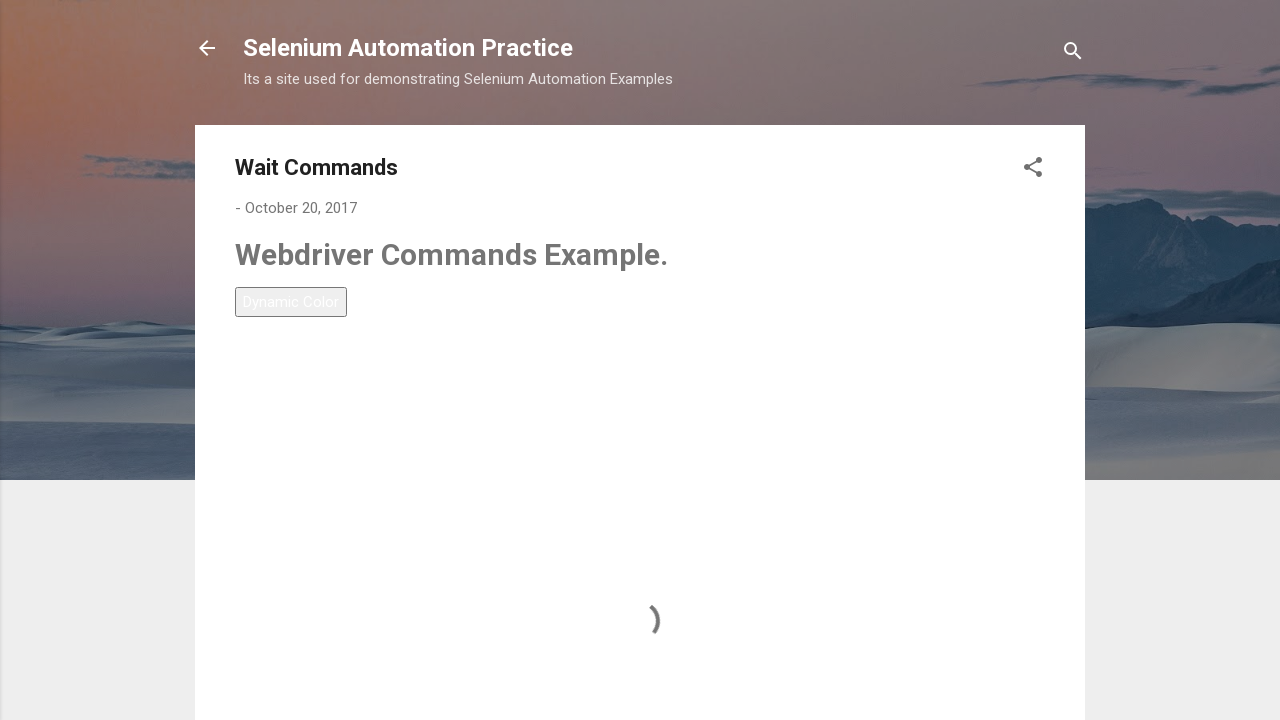

Fluent wait: Dynamic link element 'LinkText-4' appeared on the page
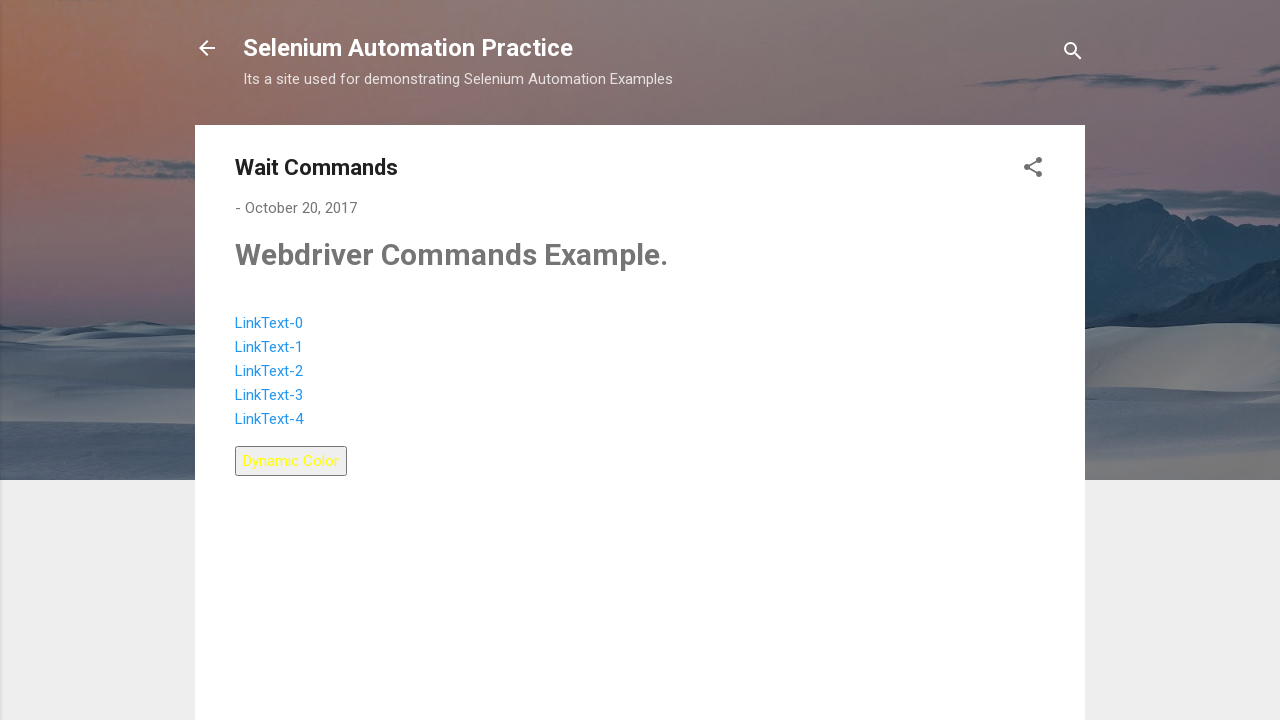

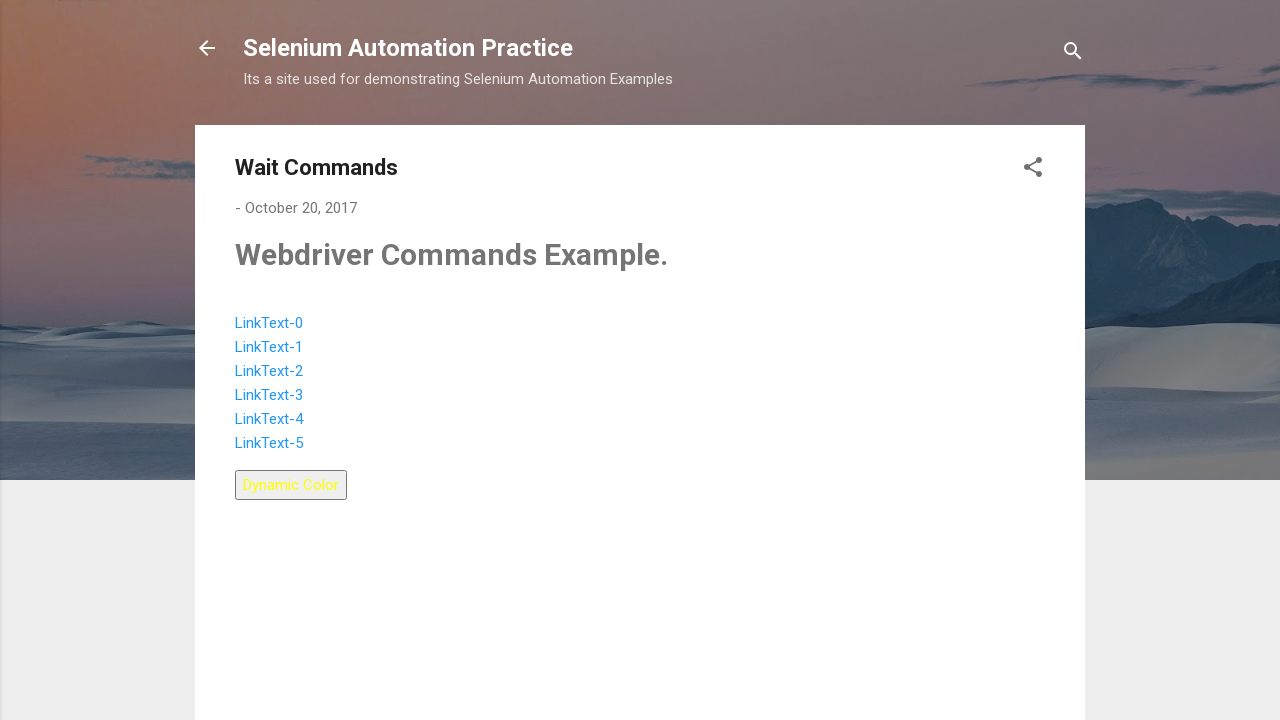